Tests a math quiz form by calculating an answer from a displayed value, filling the answer field, selecting checkboxes and radio buttons, and submitting the form

Starting URL: http://suninjuly.github.io/math.html

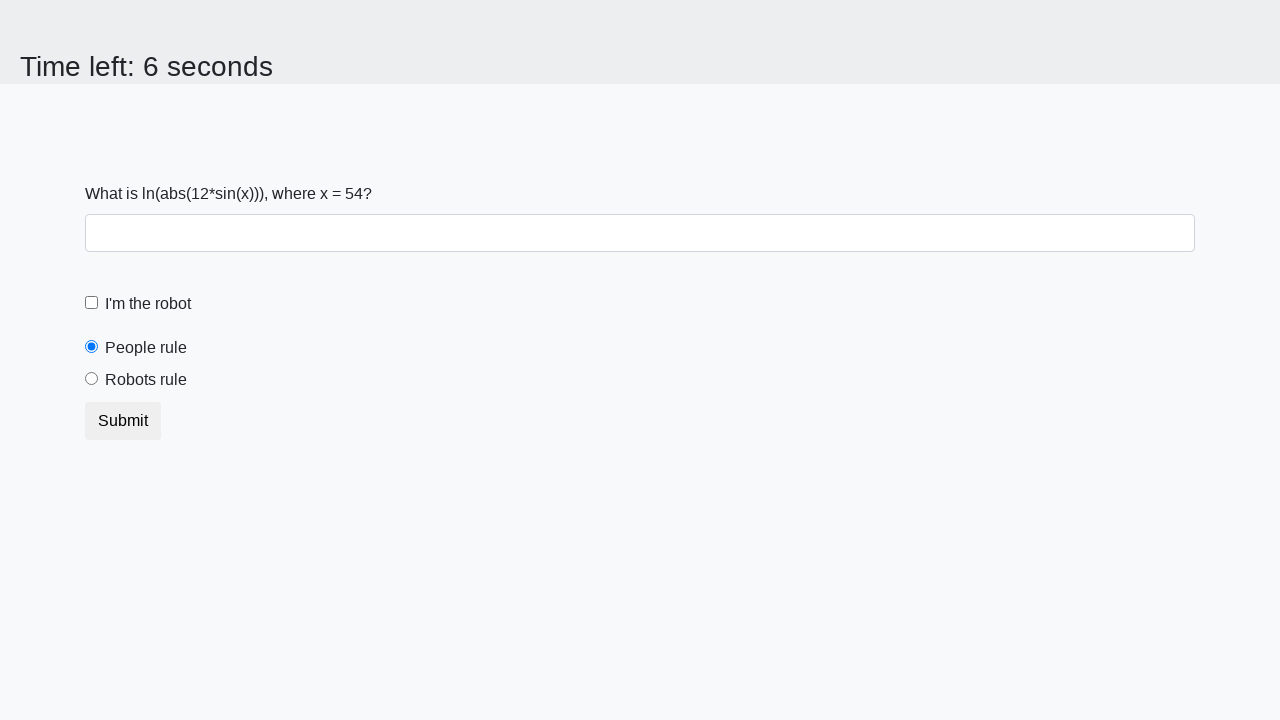

Retrieved the X value from the page for calculation
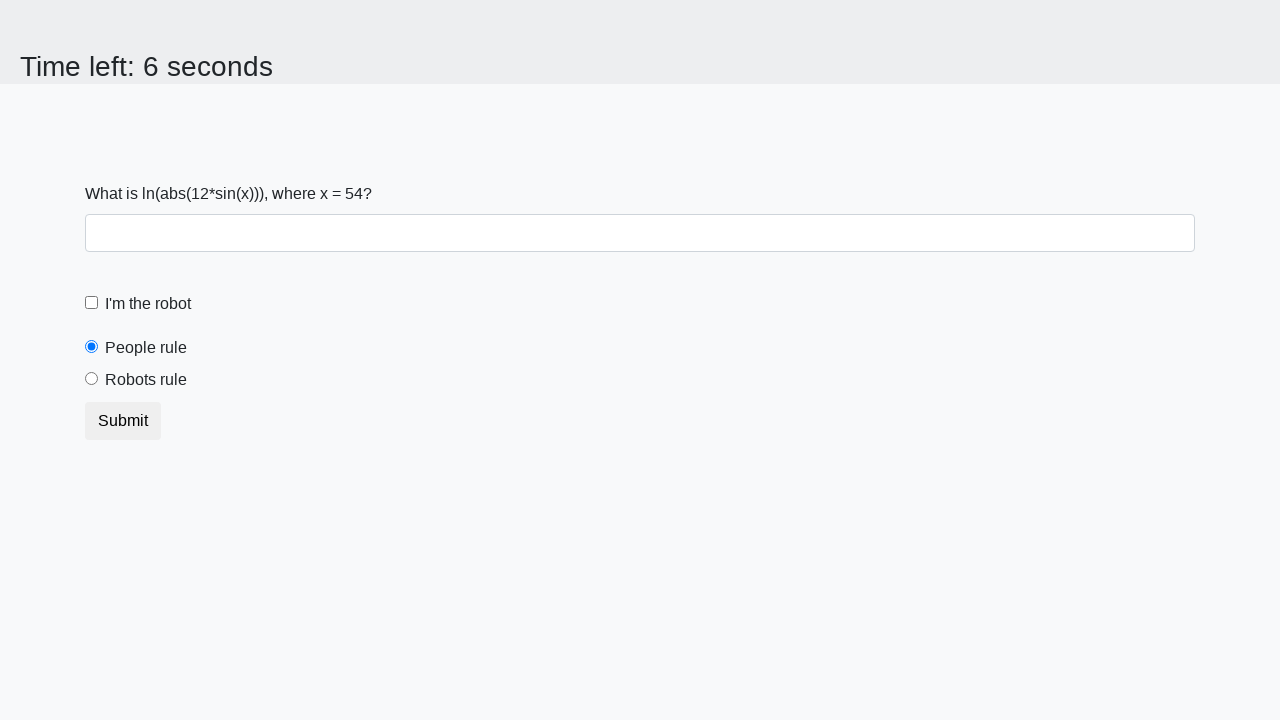

Calculated the answer using the formula: 1.902923400379627
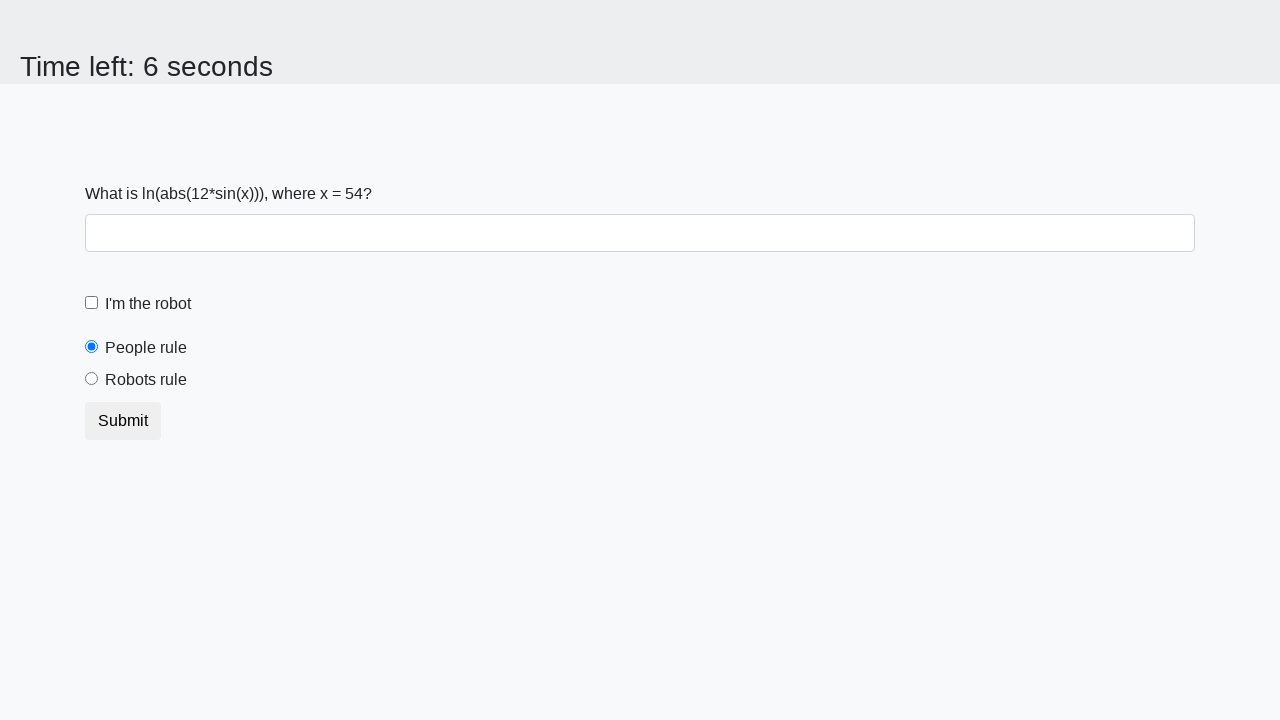

Filled the answer field with the calculated value on #answer
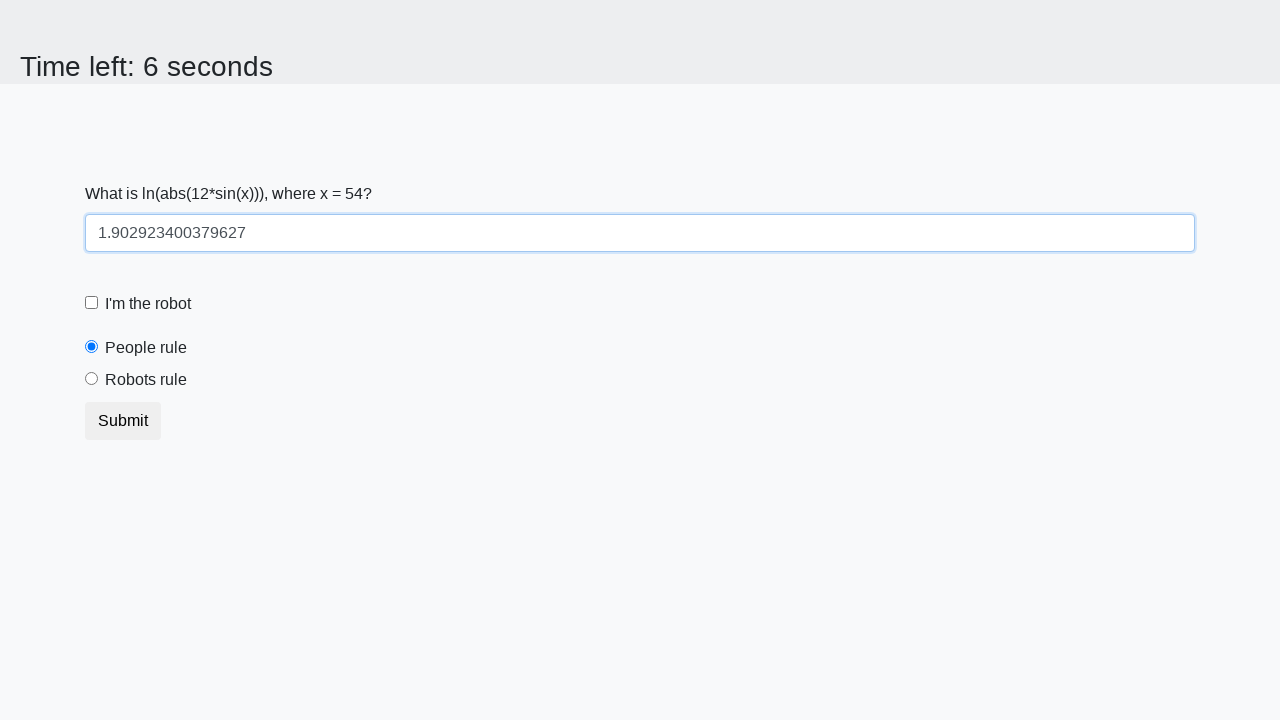

Clicked the robot checkbox at (92, 303) on #robotCheckbox
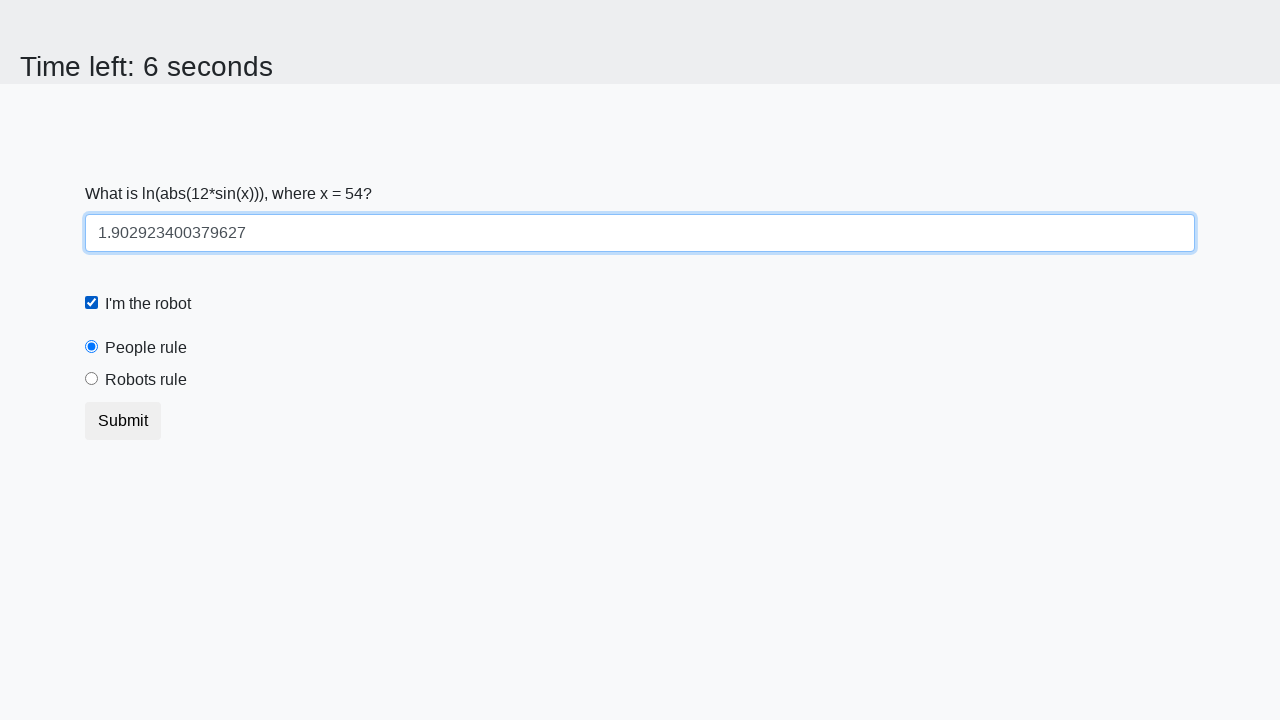

Retrieved the checked attribute of the people radio button
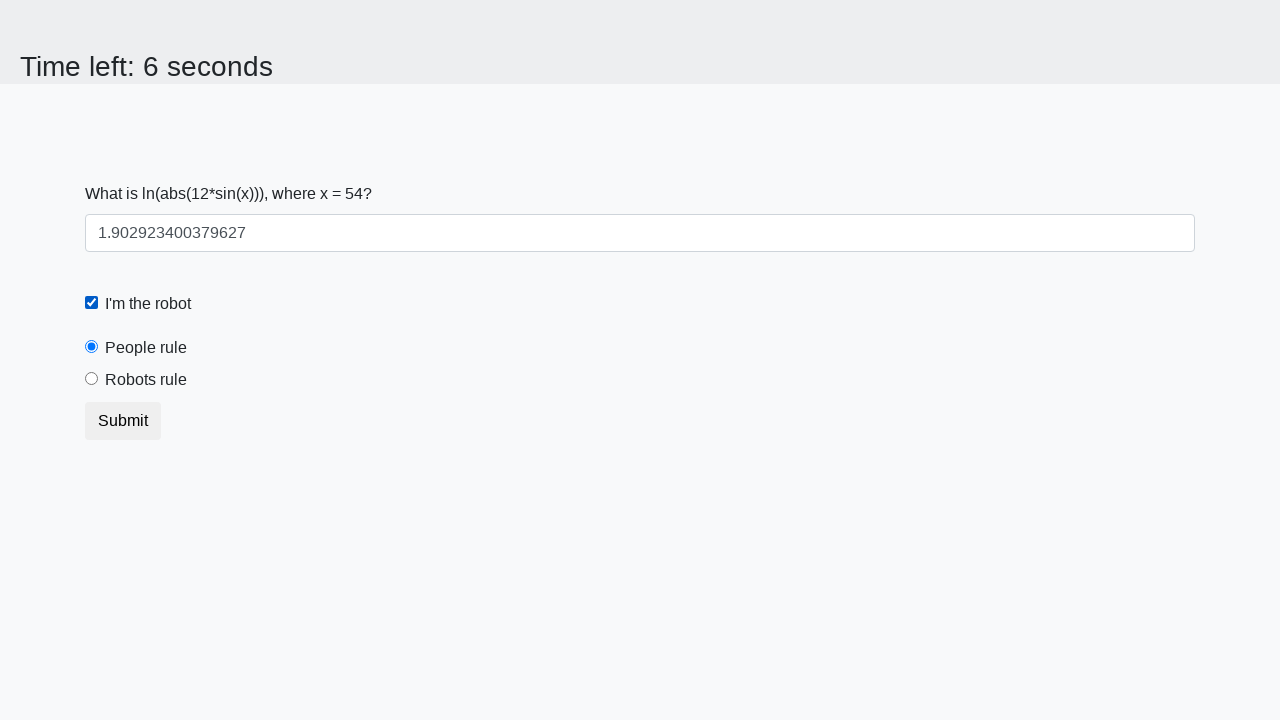

Verified that the people radio button is selected by default
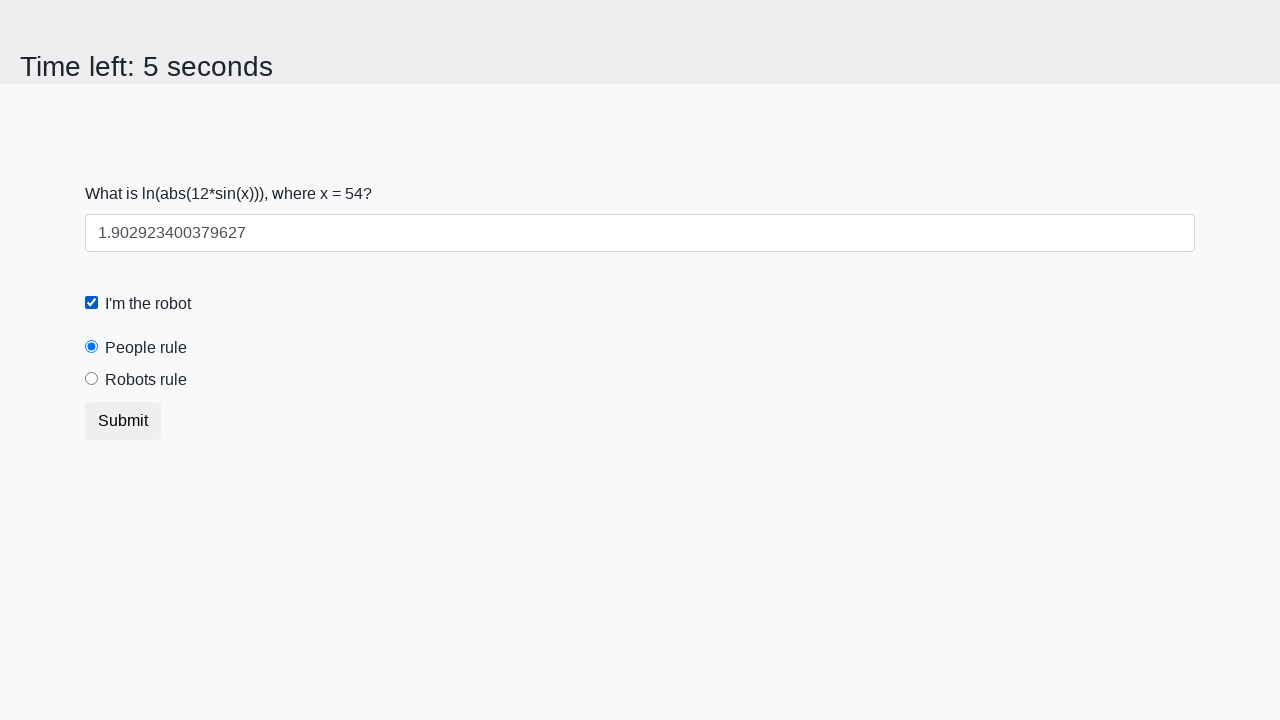

Clicked the robots rule radio button at (92, 379) on #robotsRule
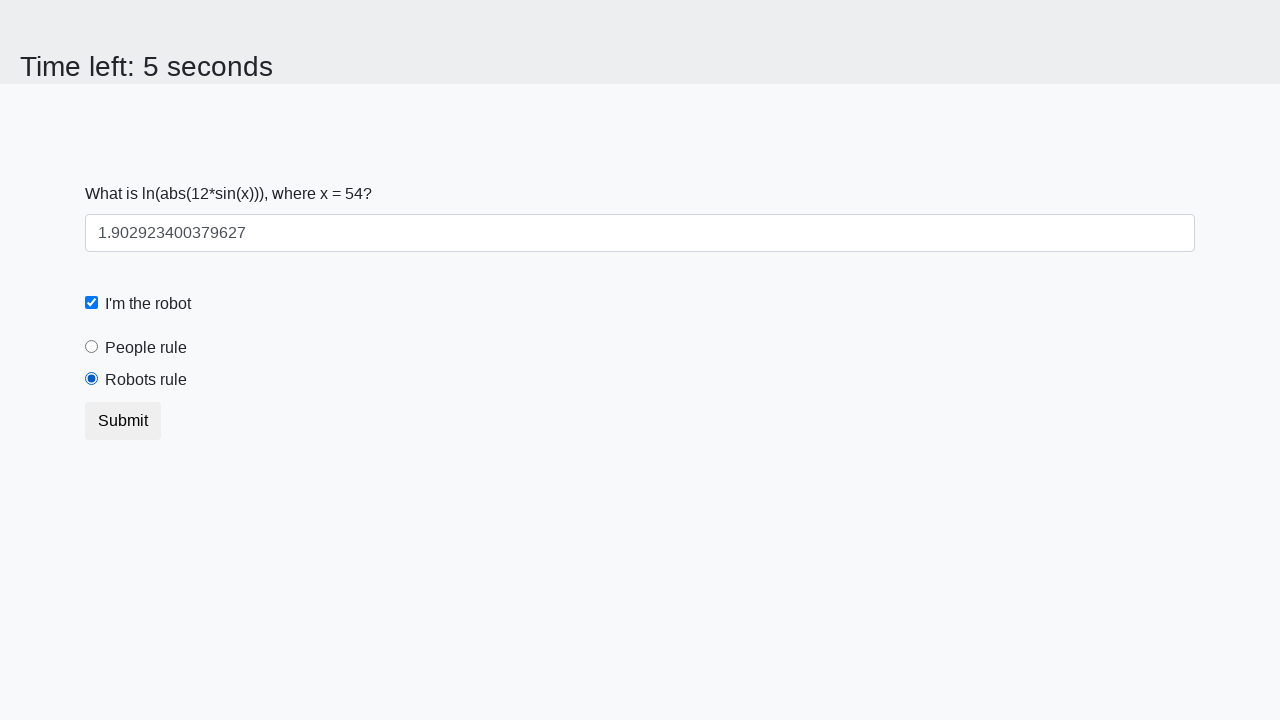

Clicked the submit button to submit the form at (123, 421) on button
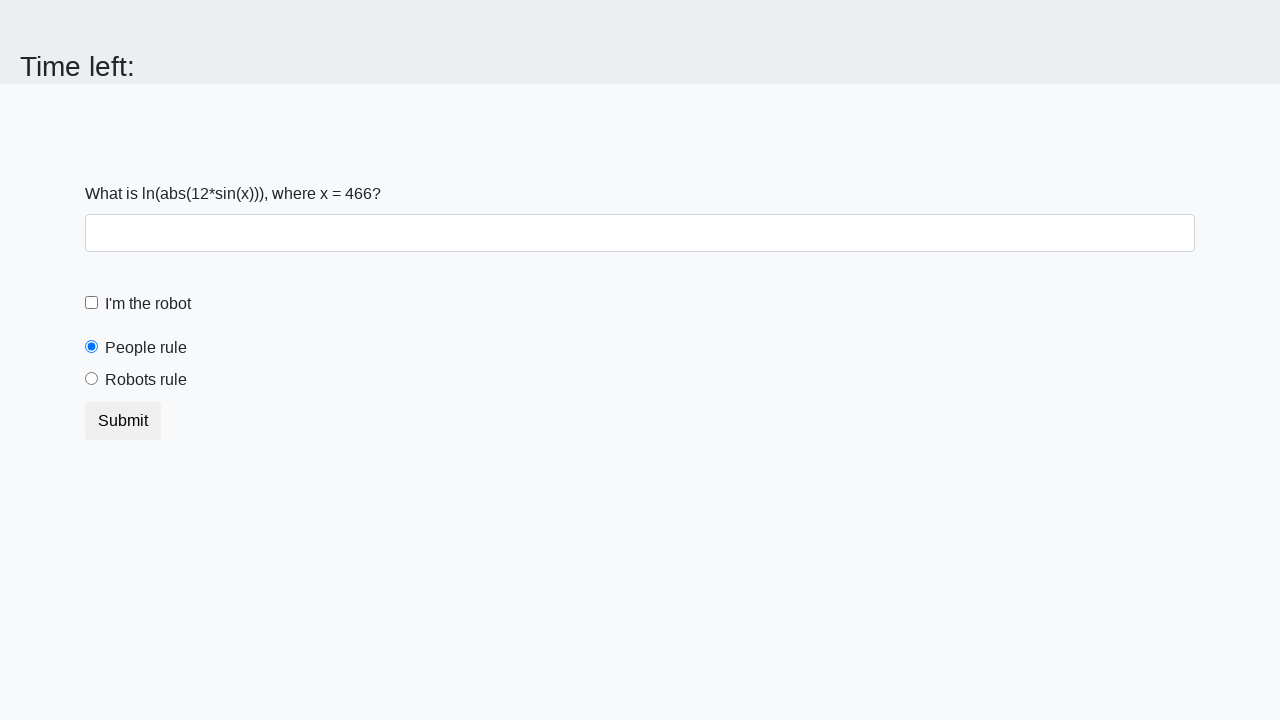

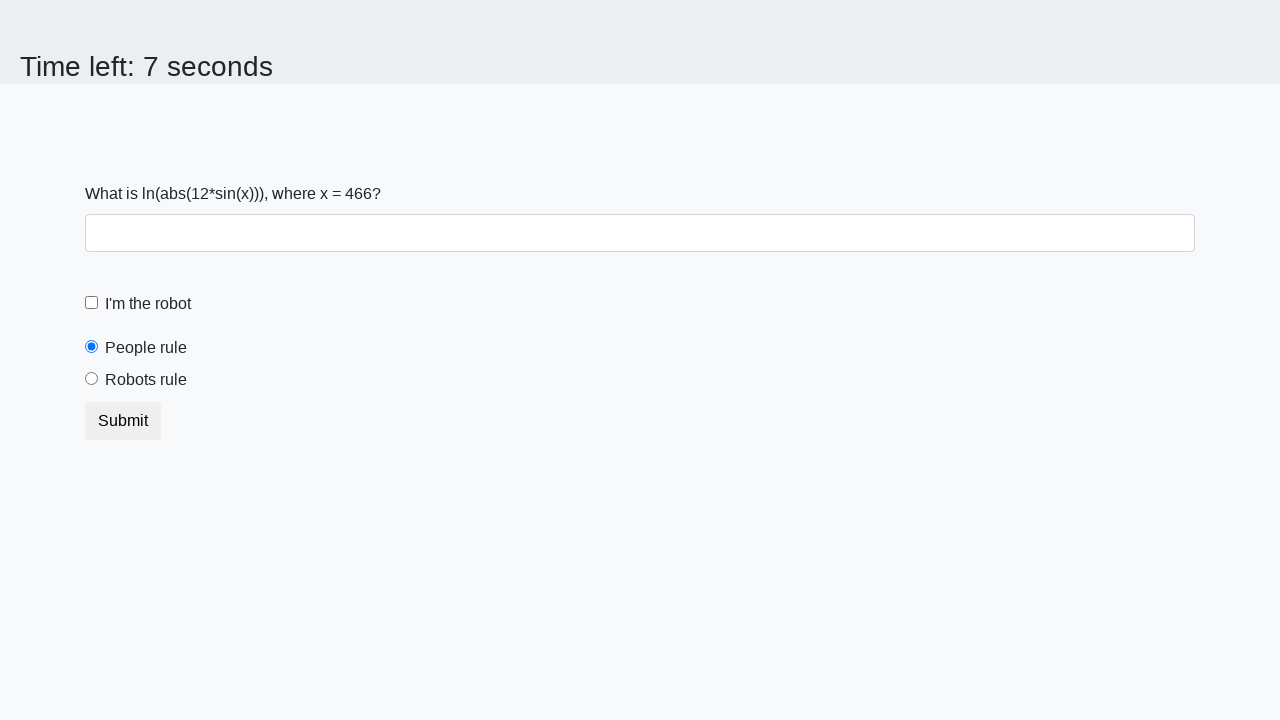